Tests a signup form by filling in first name, last name, and email fields, then clicking the sign up button to submit the form.

Starting URL: https://secure-retreat-92358.herokuapp.com/

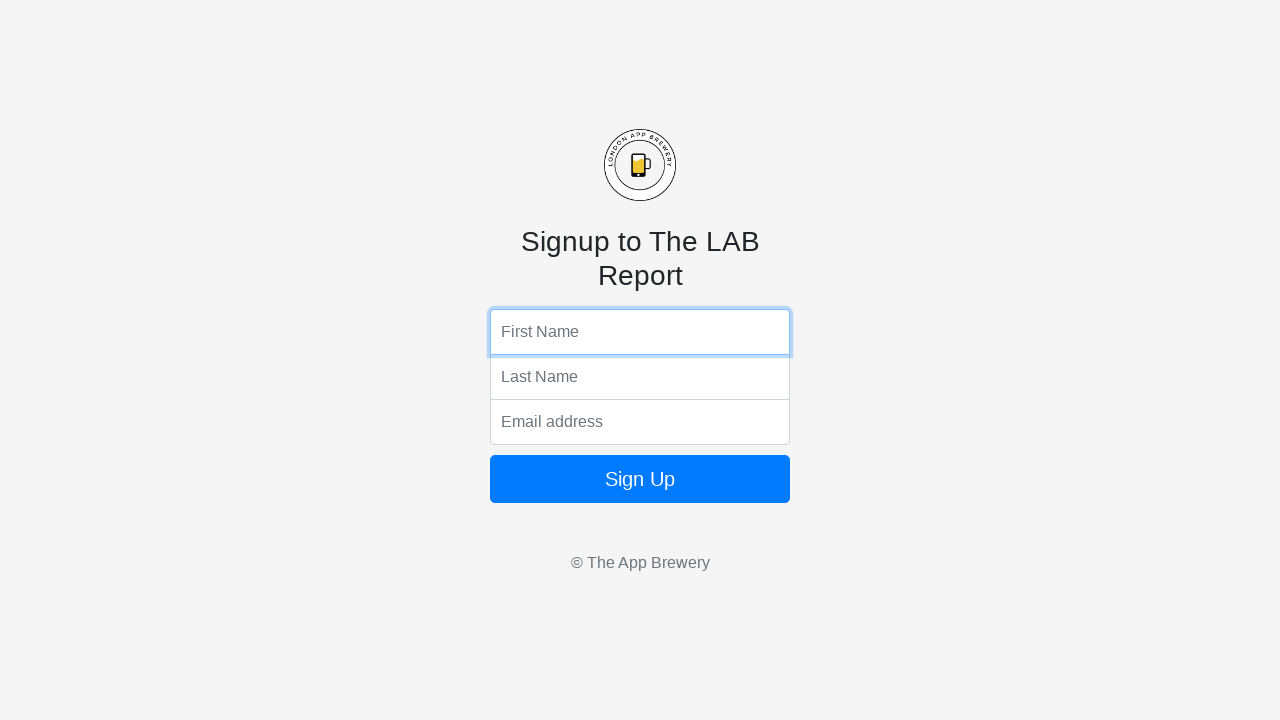

Filled first name field with 'Marcus' on input[name='fName']
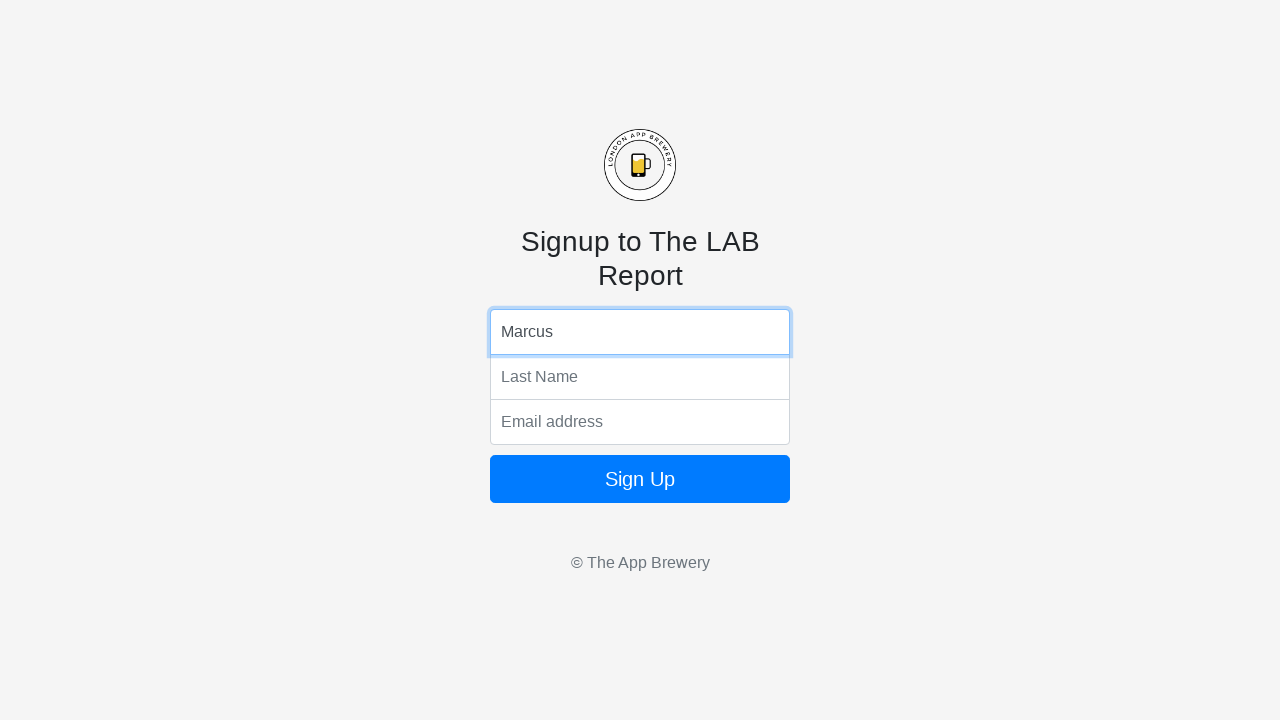

Filled last name field with 'Rivera' on input[name='lName']
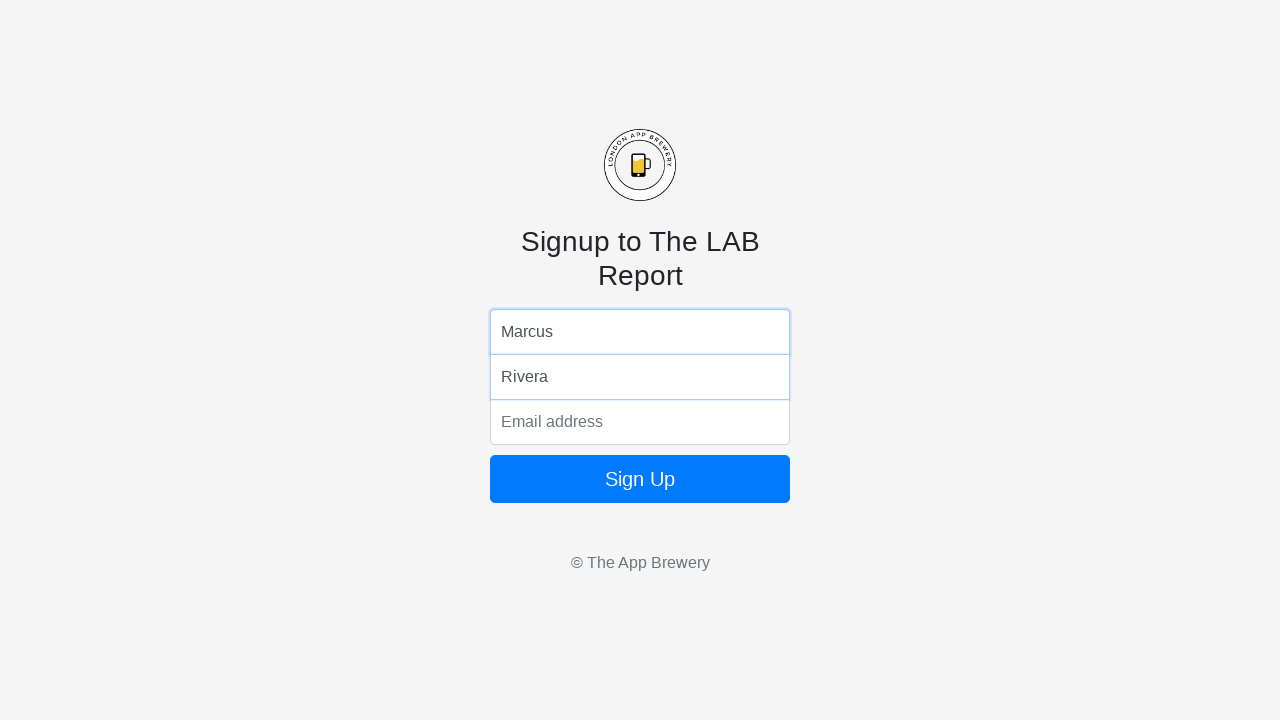

Filled email field with 'marcus.rivera@example.com' on input[name='email']
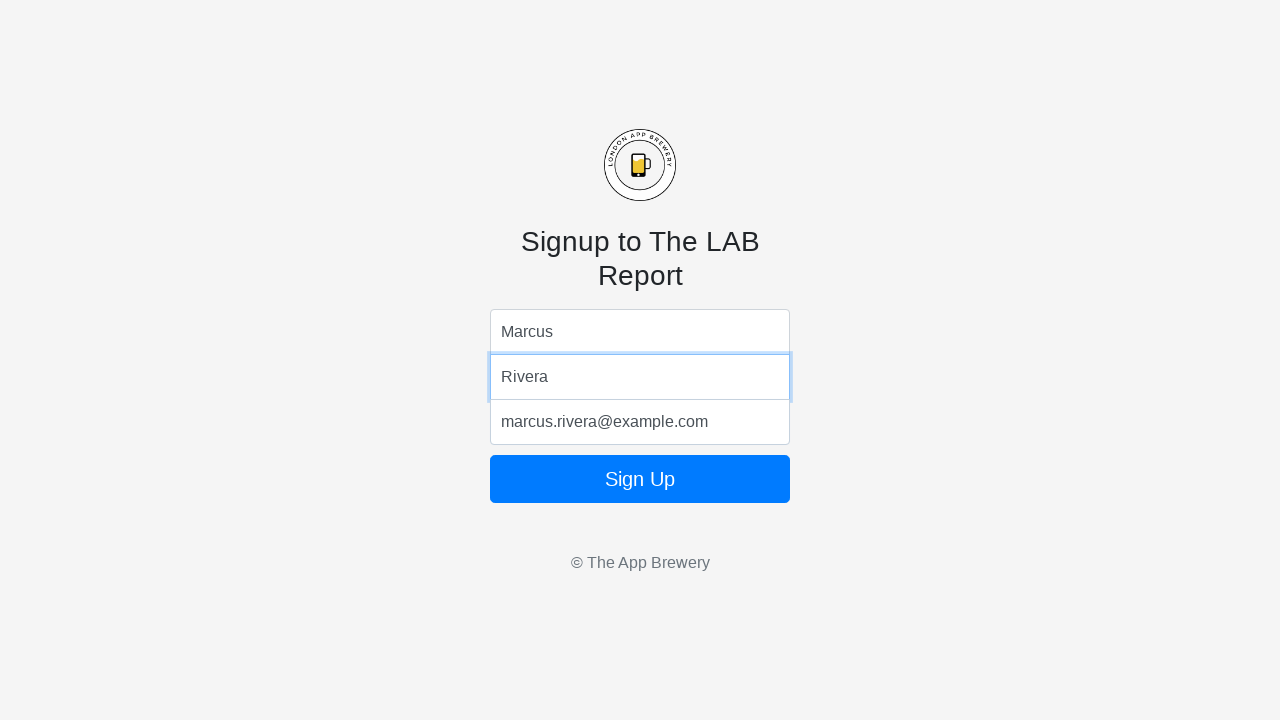

Clicked sign up button to submit the form at (640, 479) on form button
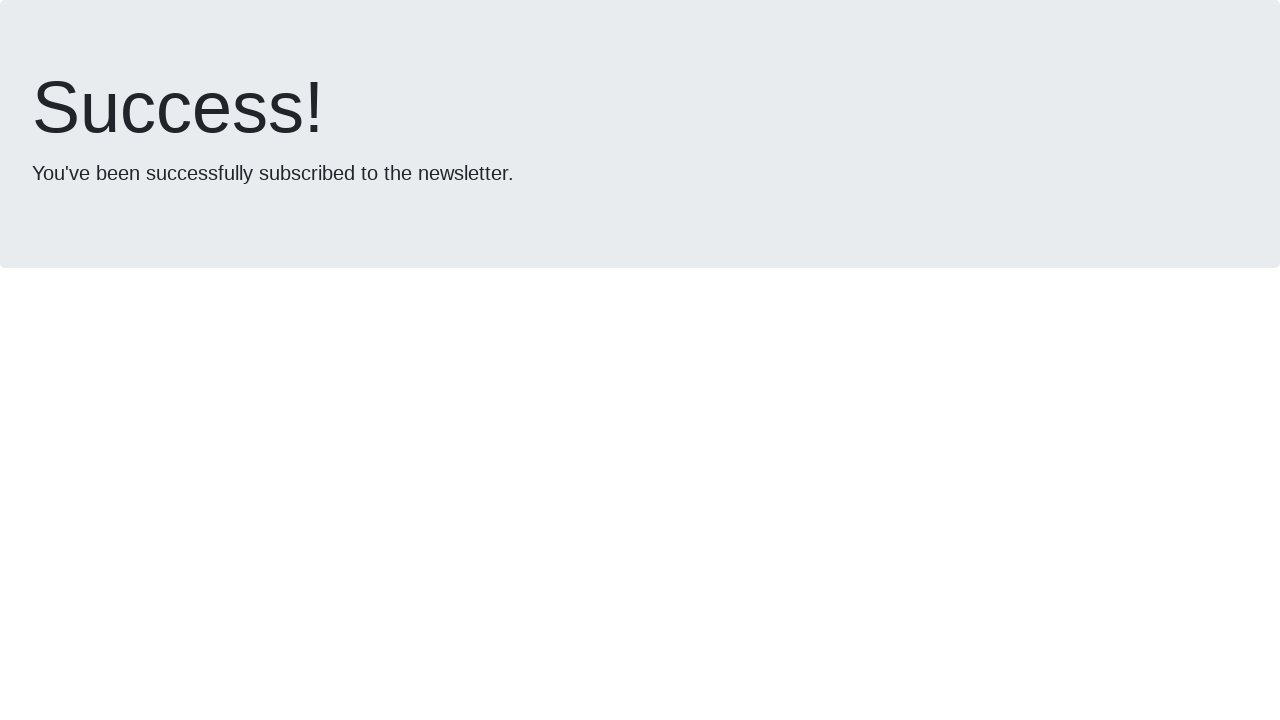

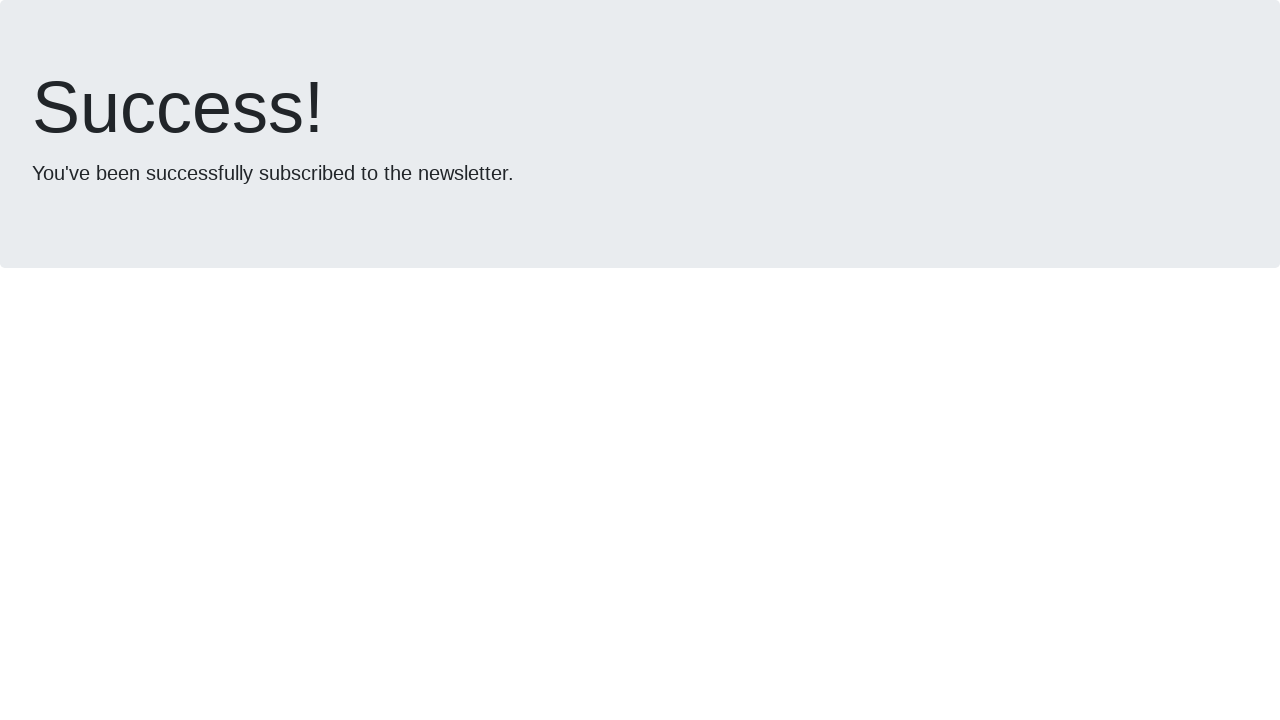